Counts and prints all header names from a web table

Starting URL: https://practice.expandtesting.com/tables

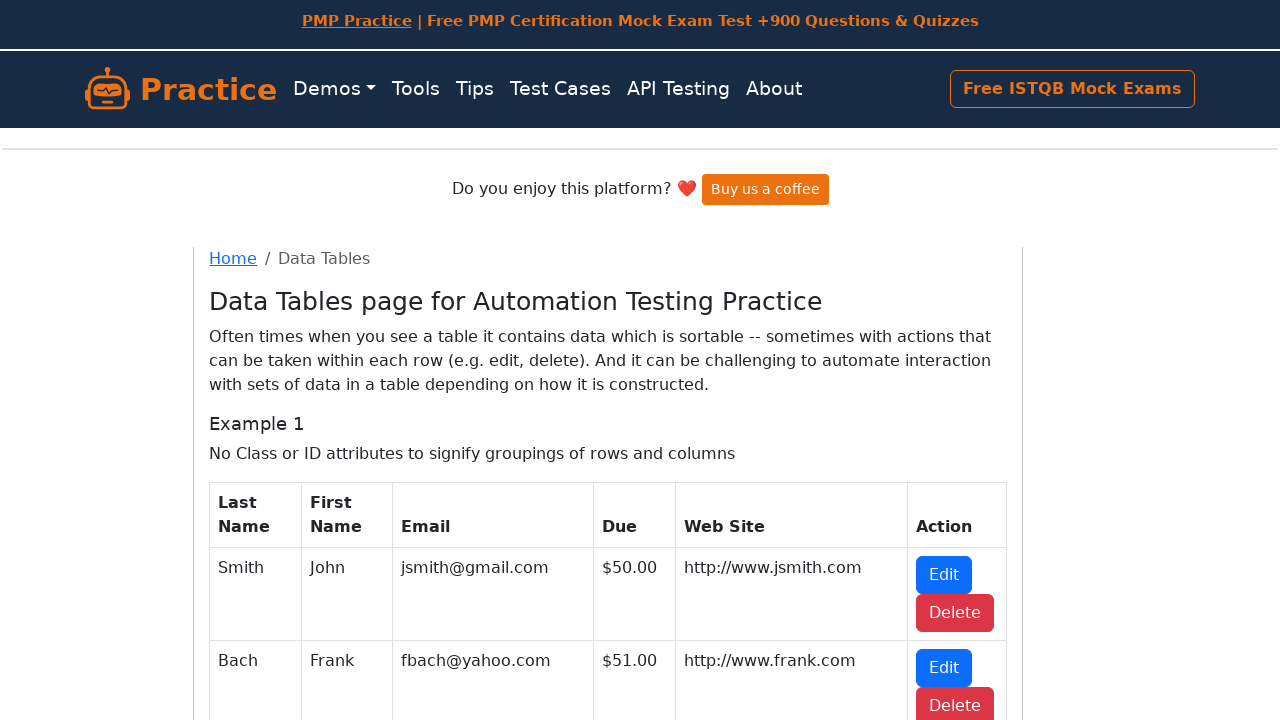

Navigated to web tables practice page
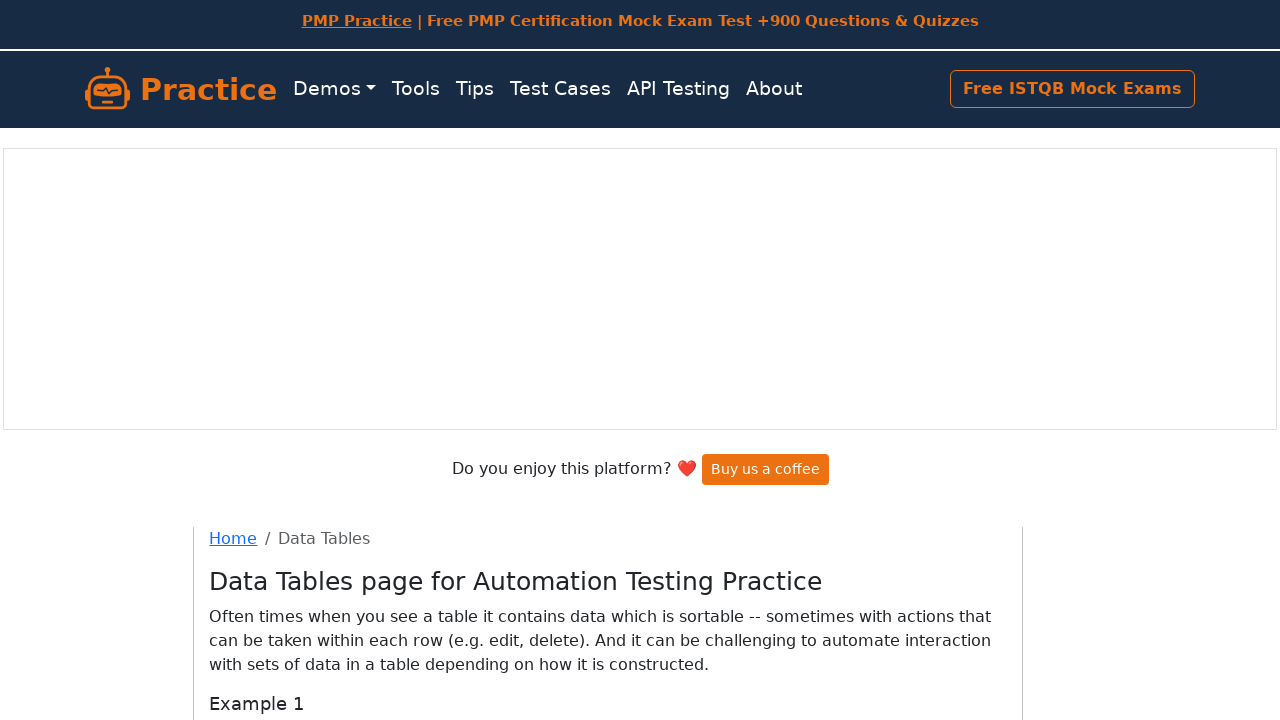

Located all table headers from table1
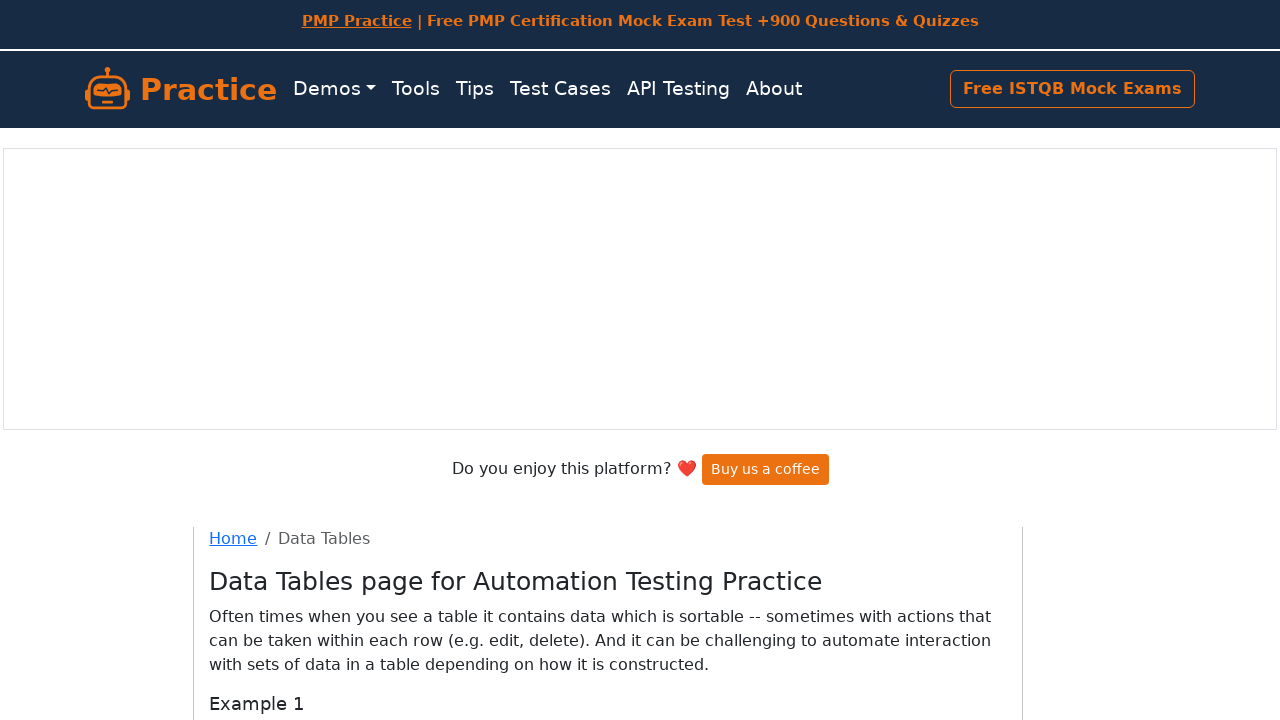

Found 6 headers in total
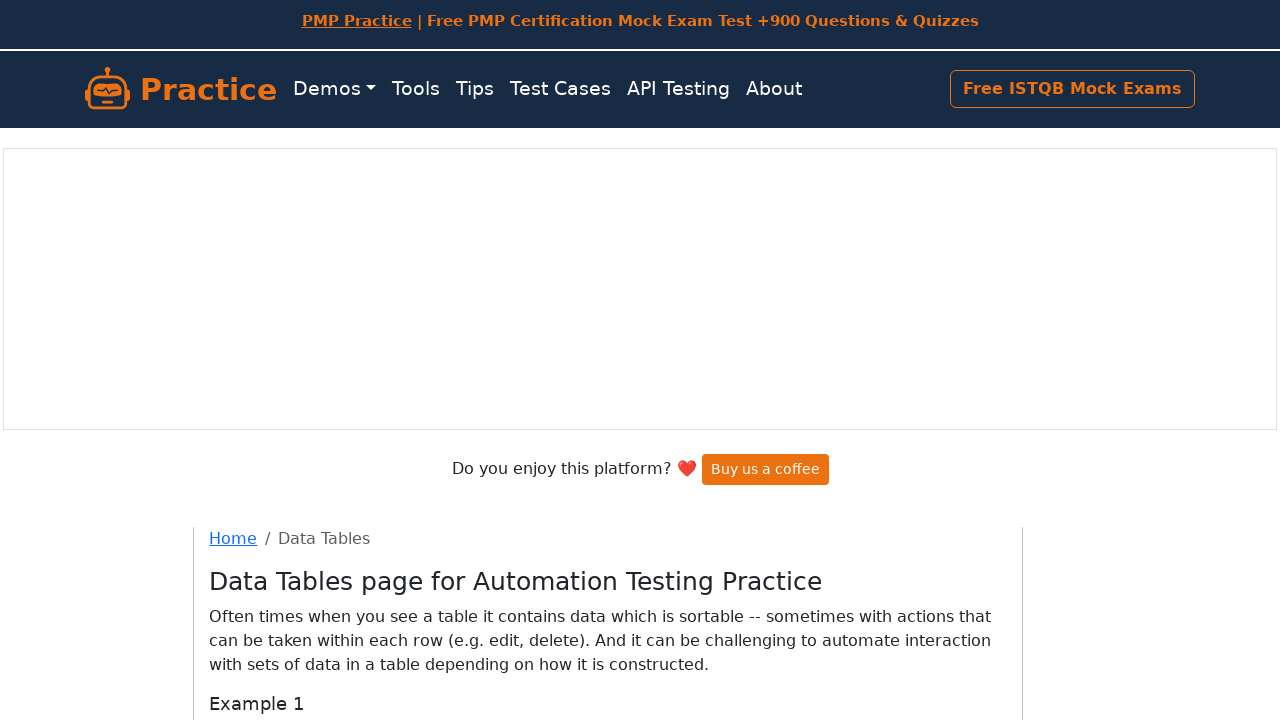

Printed header name: Last Name
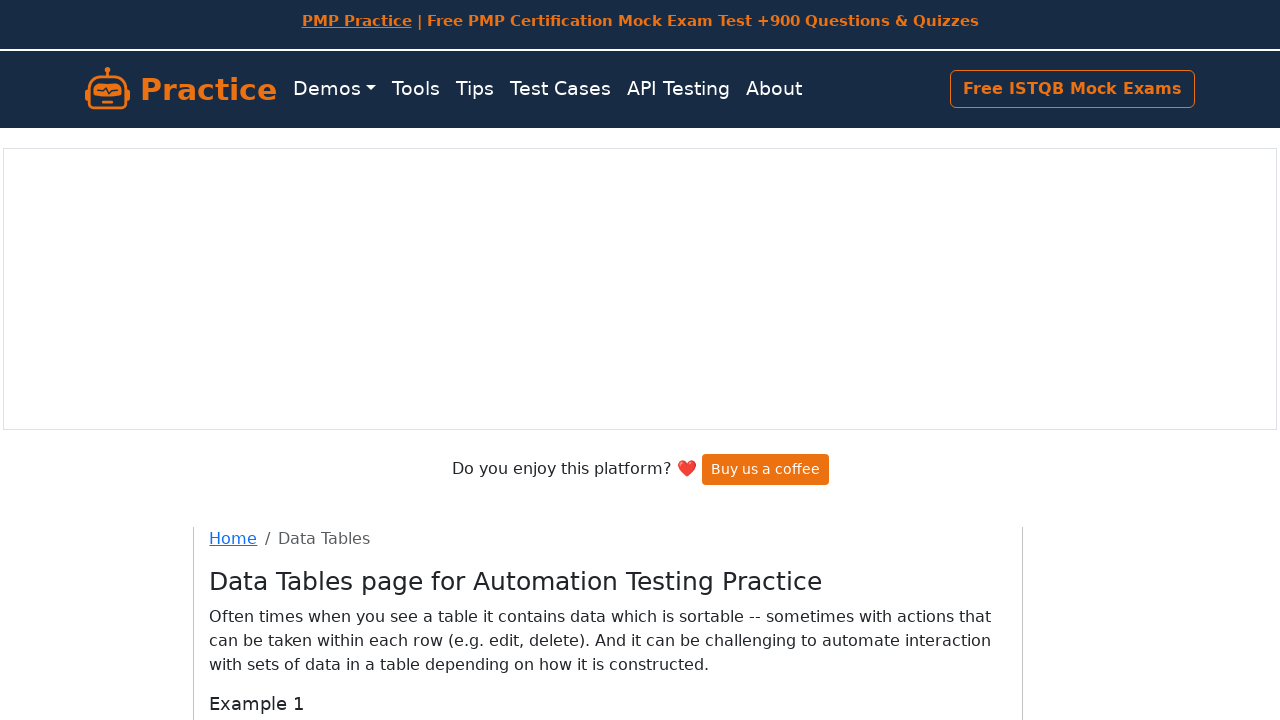

Printed header name: First Name
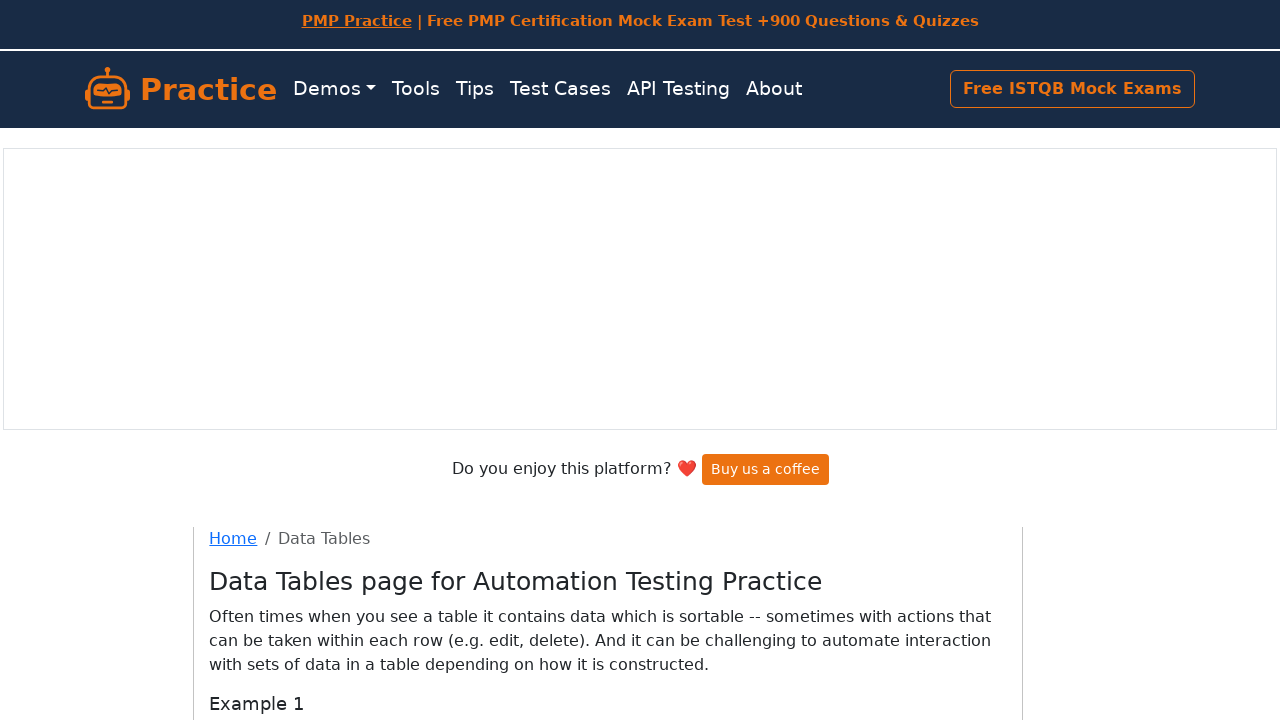

Printed header name: Email
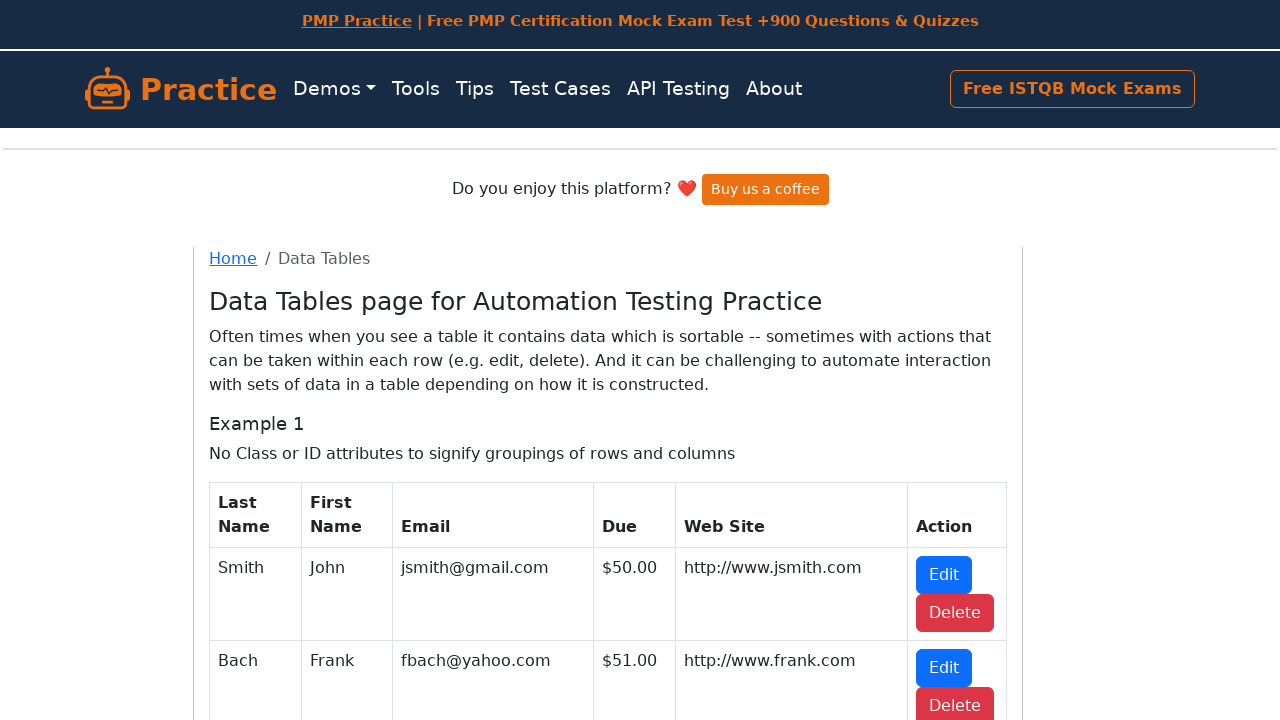

Printed header name: Due
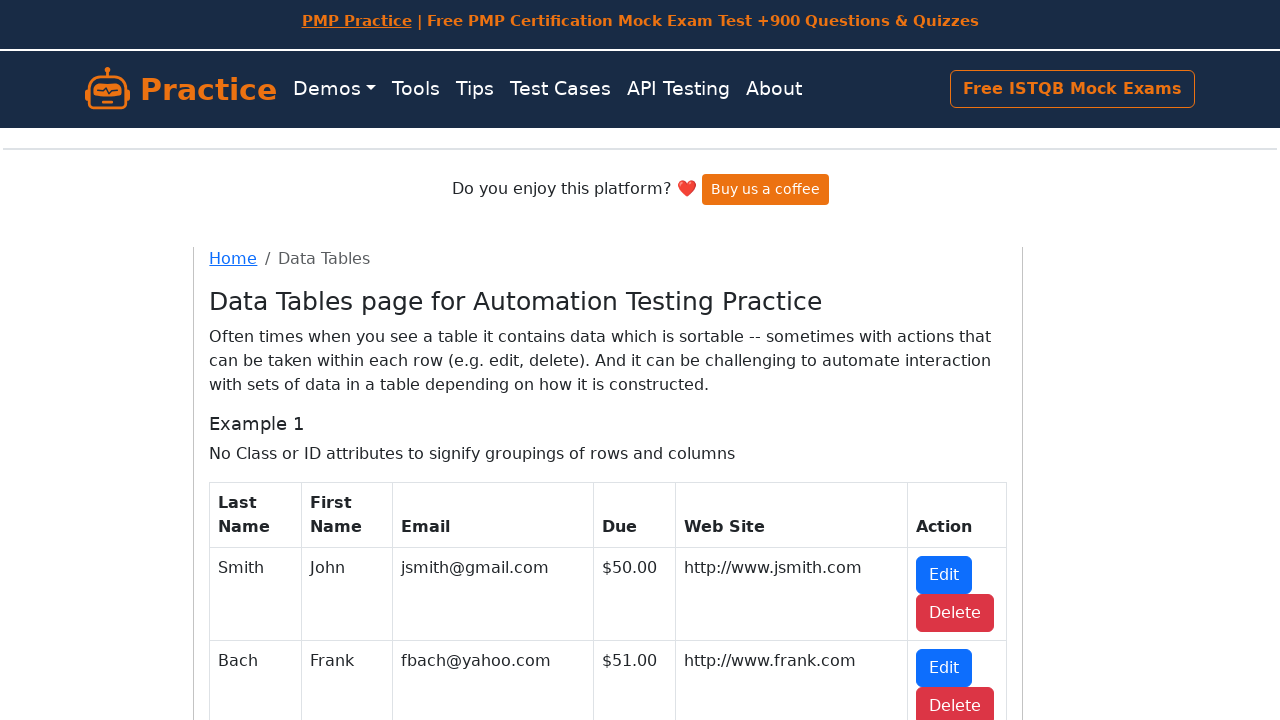

Printed header name: Web Site
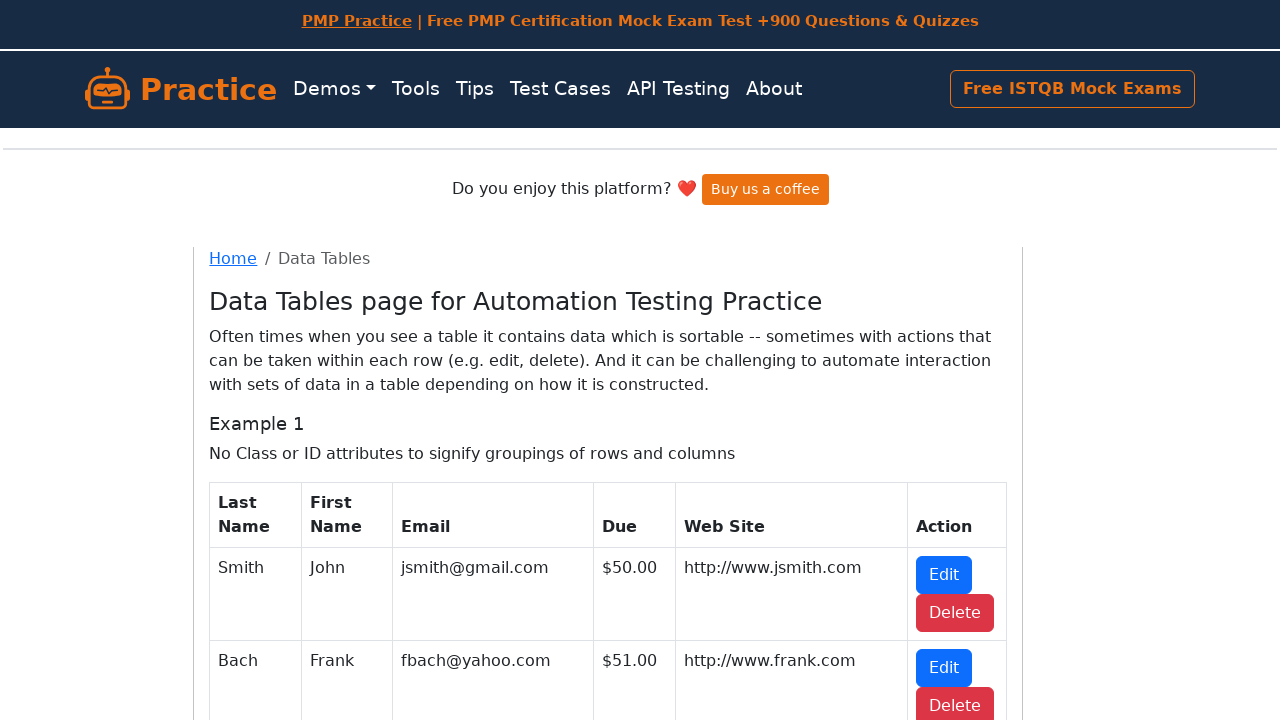

Printed header name: Action
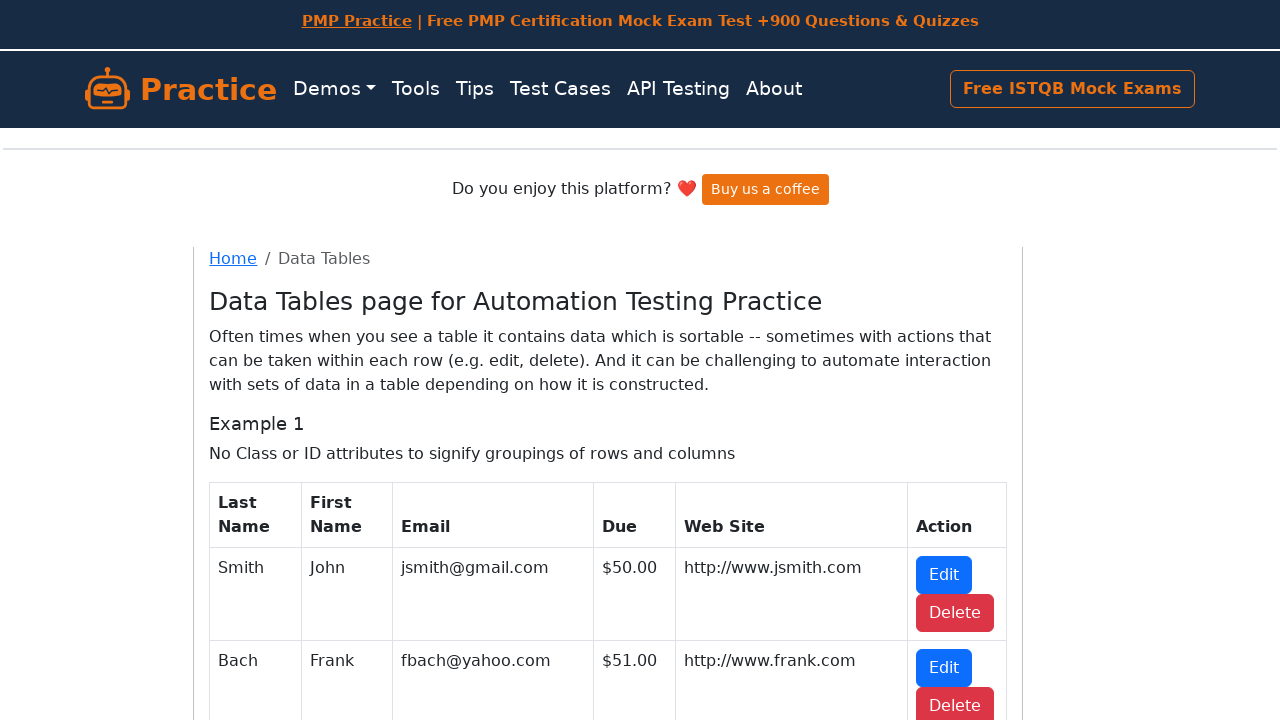

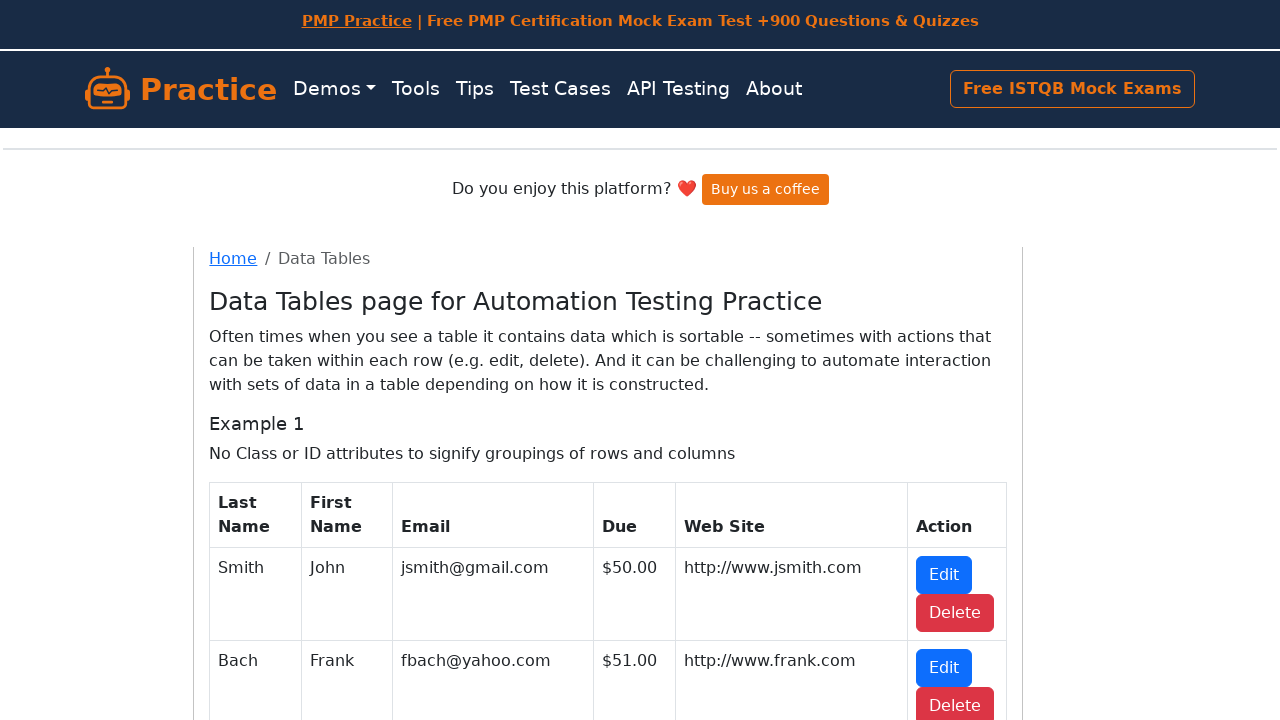